Tests checkbox interaction by selecting the first checkbox if it's not already selected, then waiting for it to be deselected

Starting URL: https://the-internet.herokuapp.com/checkboxes

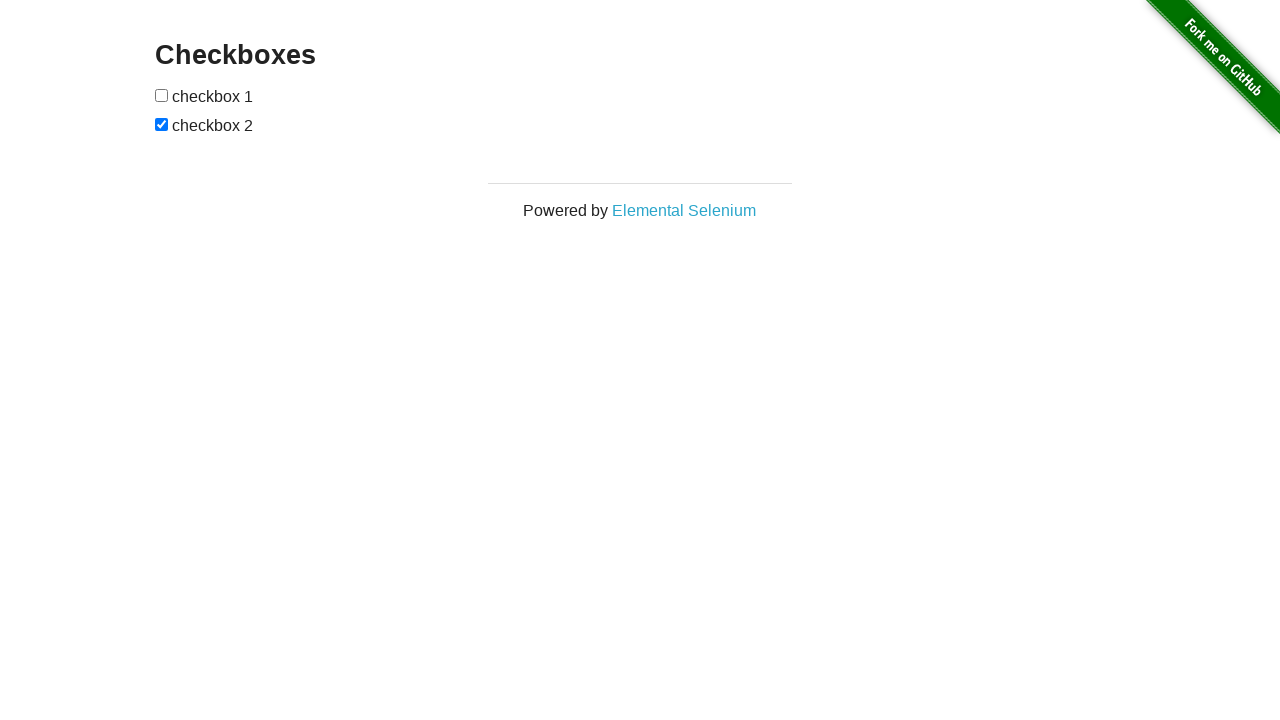

Located the first checkbox element
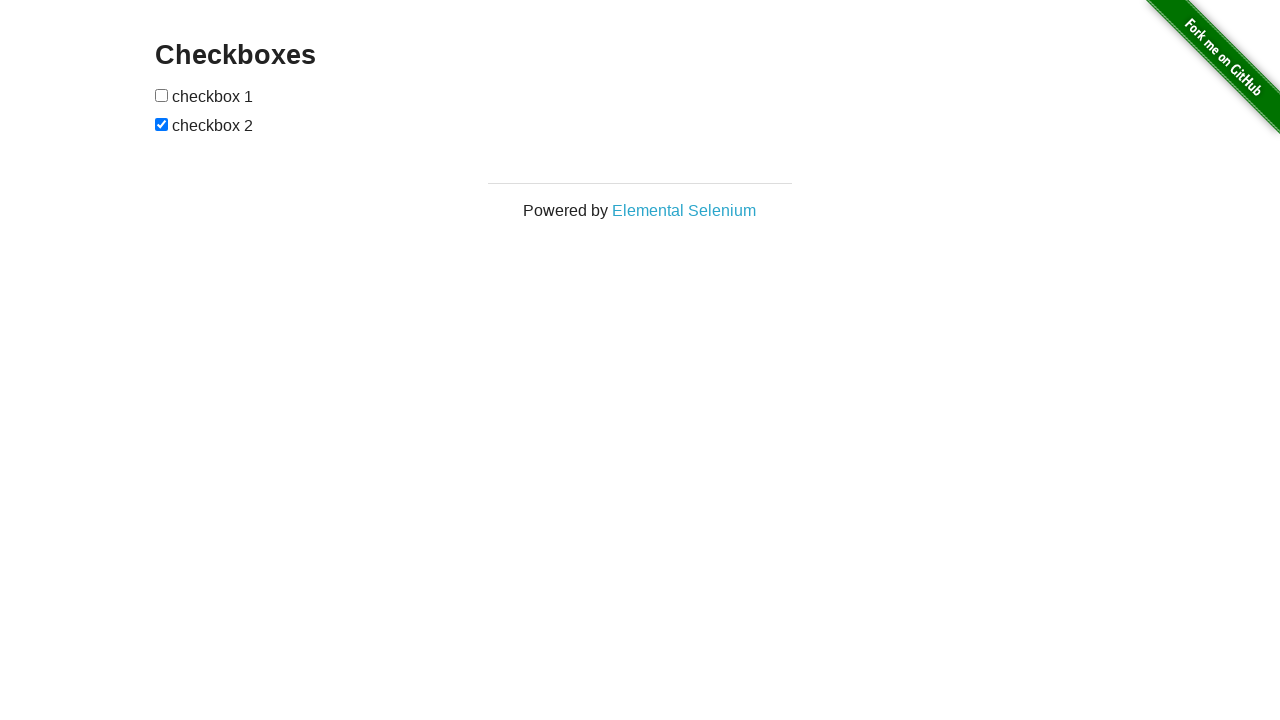

Checkbox was not selected, clicked to select it at (162, 95) on input[type='checkbox']:nth-of-type(1)
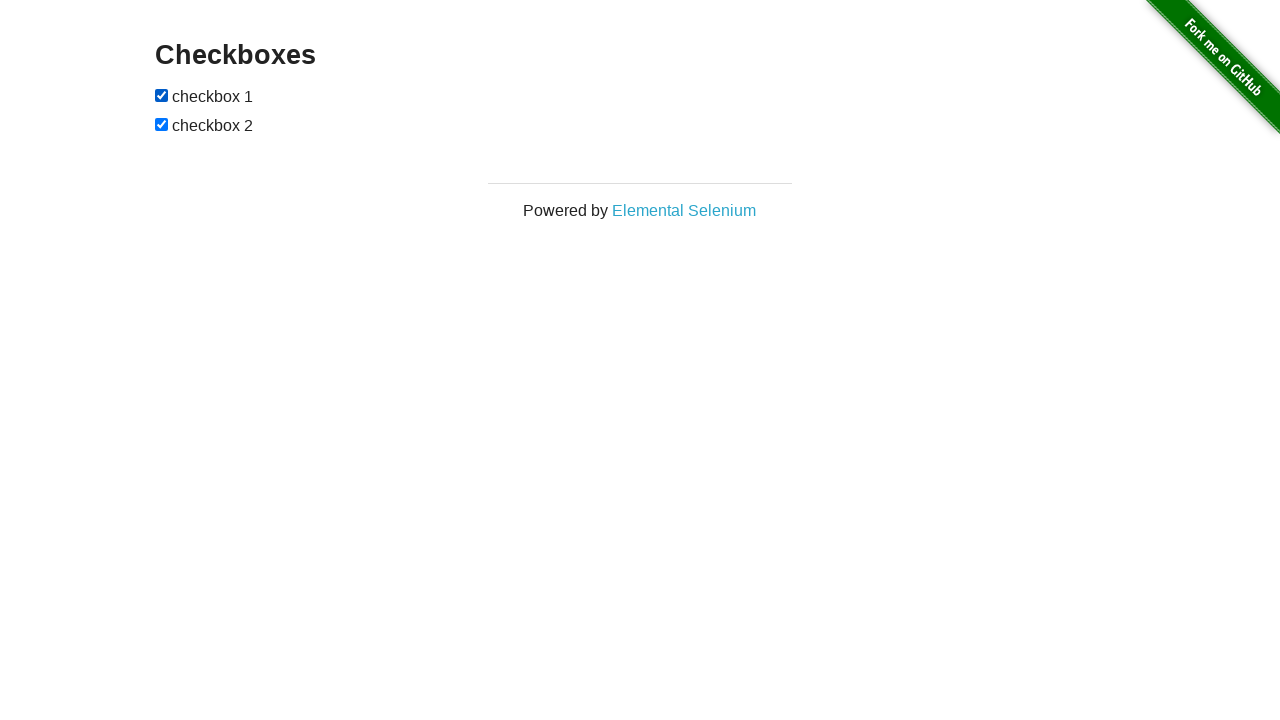

Waited for 1000ms
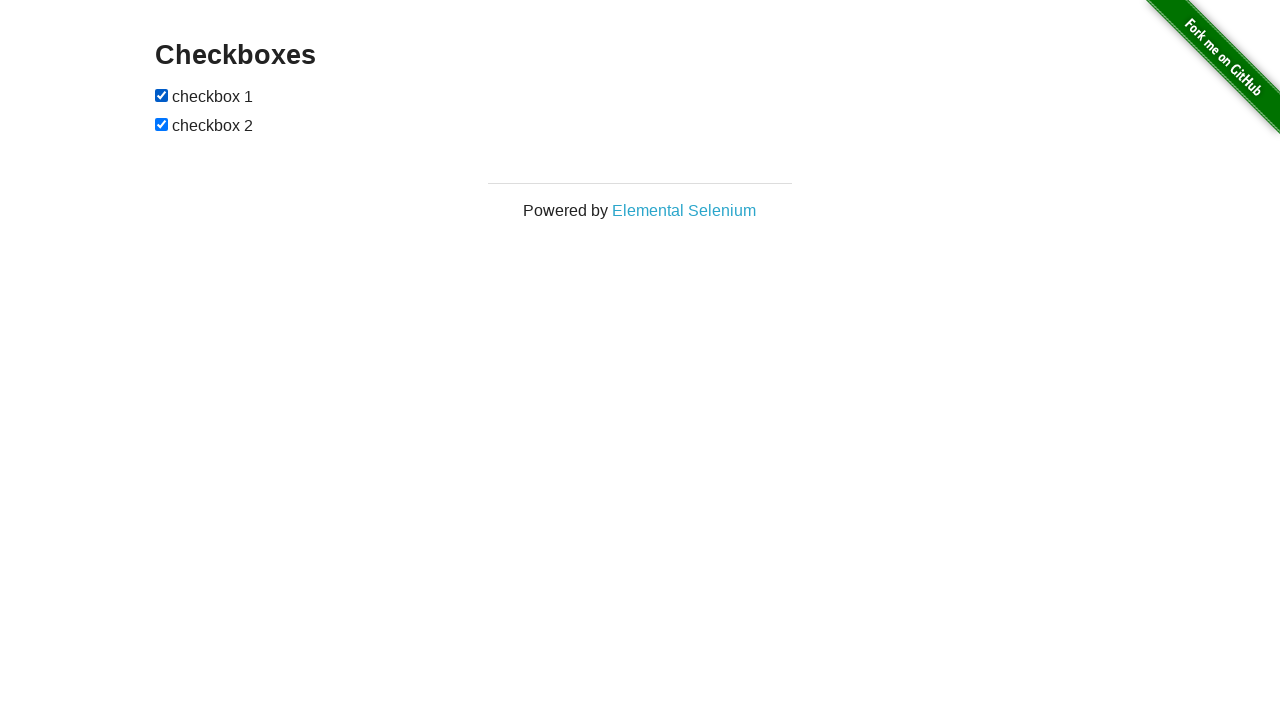

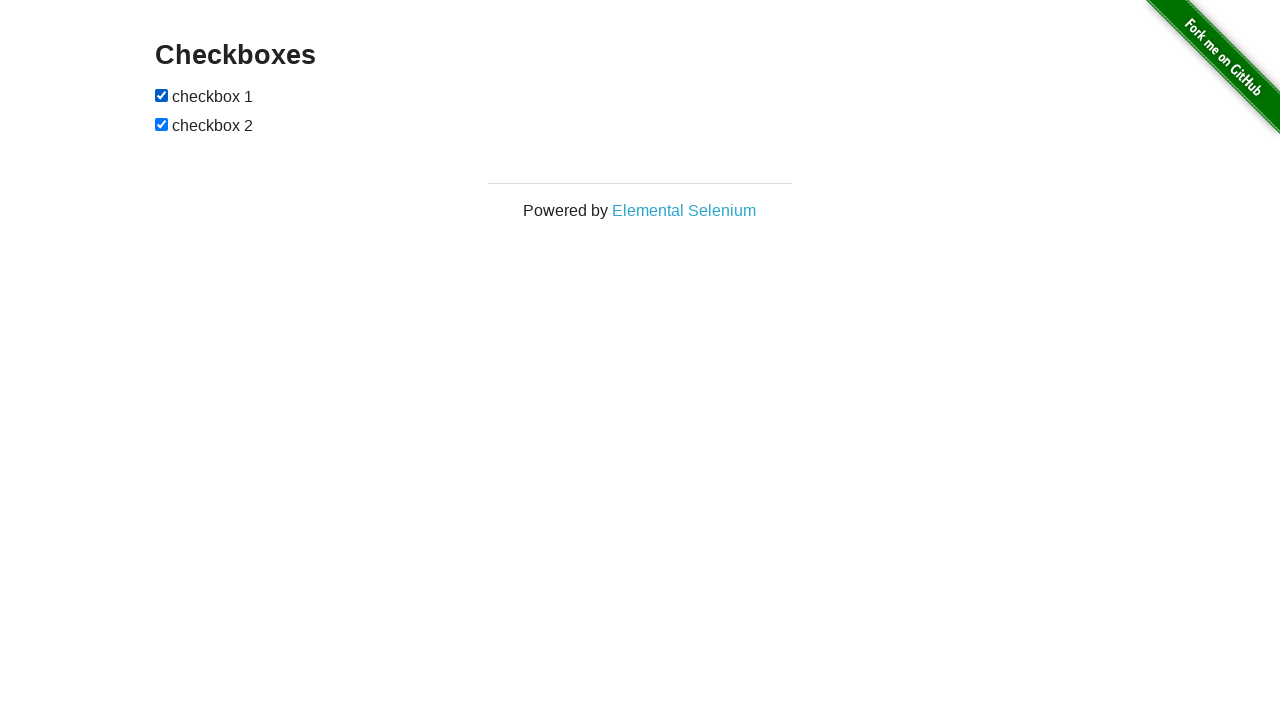